Tests the autosuggestion dropdown functionality by typing a partial text and selecting a suggestion from the dropdown list

Starting URL: https://rahulshettyacademy.com/dropdownsPractise/

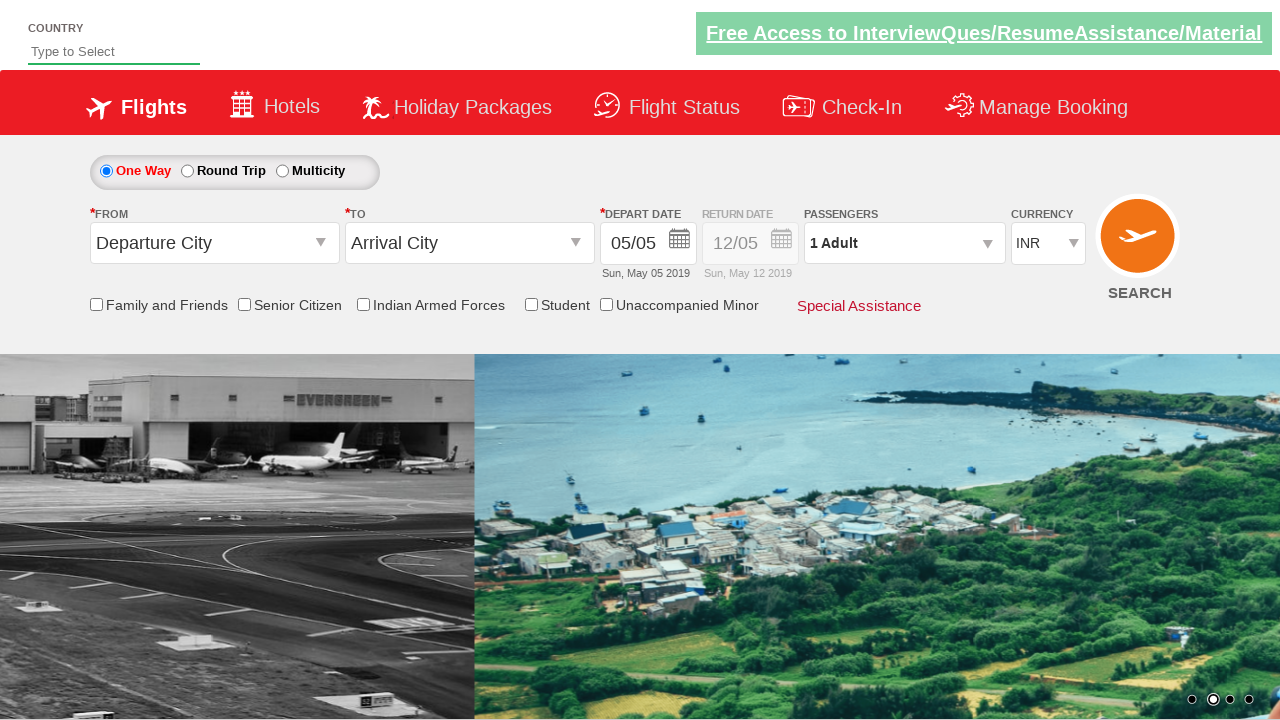

Typed 'hon' in the autosuggestion input field on input#autosuggest
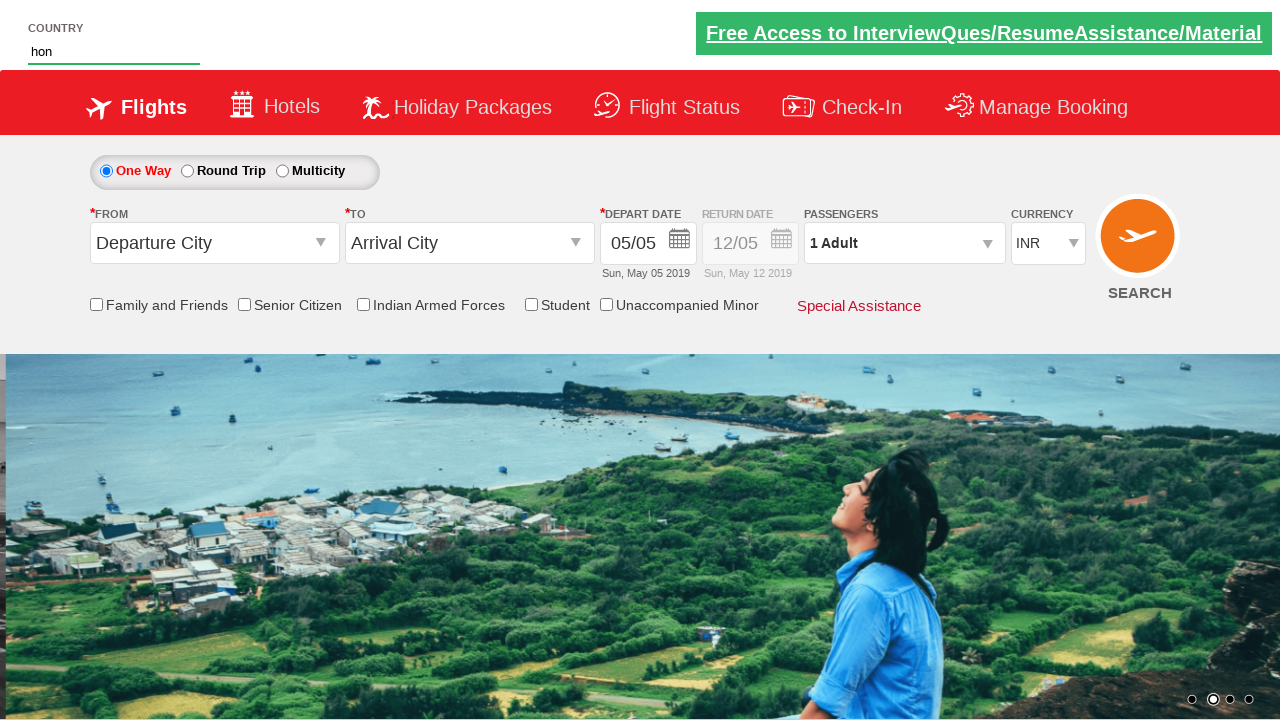

Autosuggestion dropdown appeared with suggestions
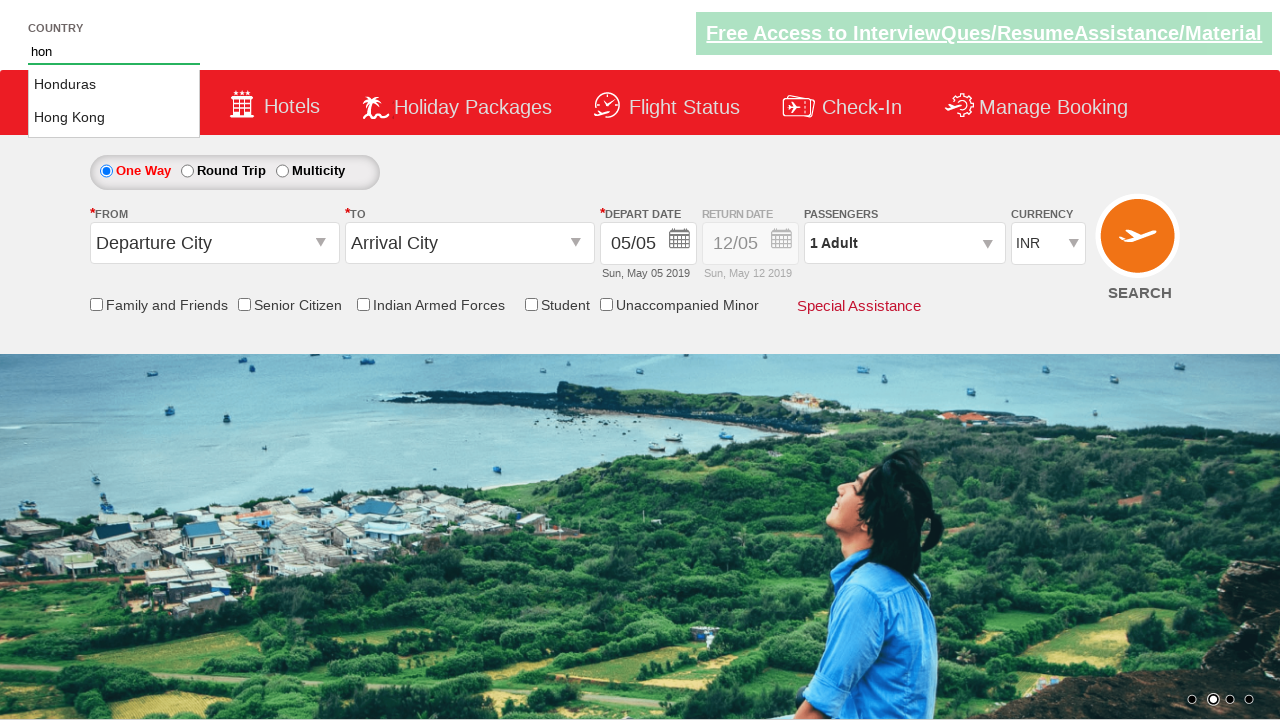

Selected 'Hong Kong' from the autosuggestion dropdown at (114, 118) on a:text('Hong Kong')
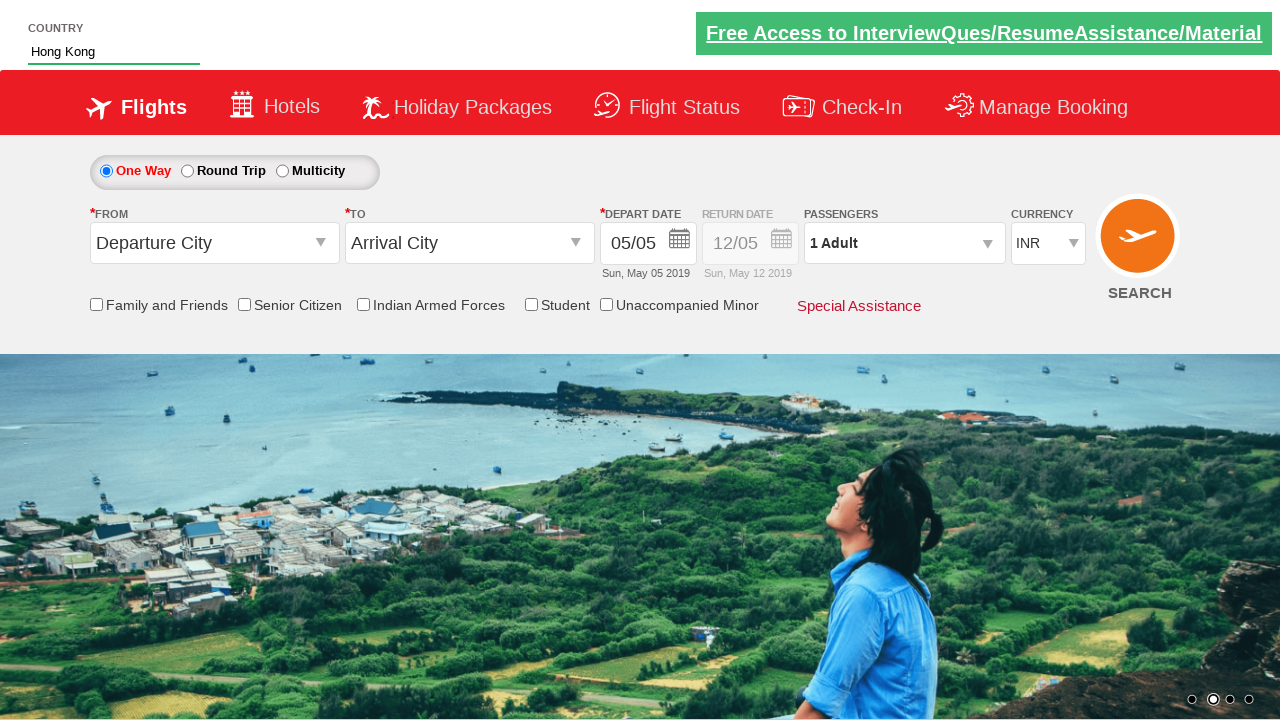

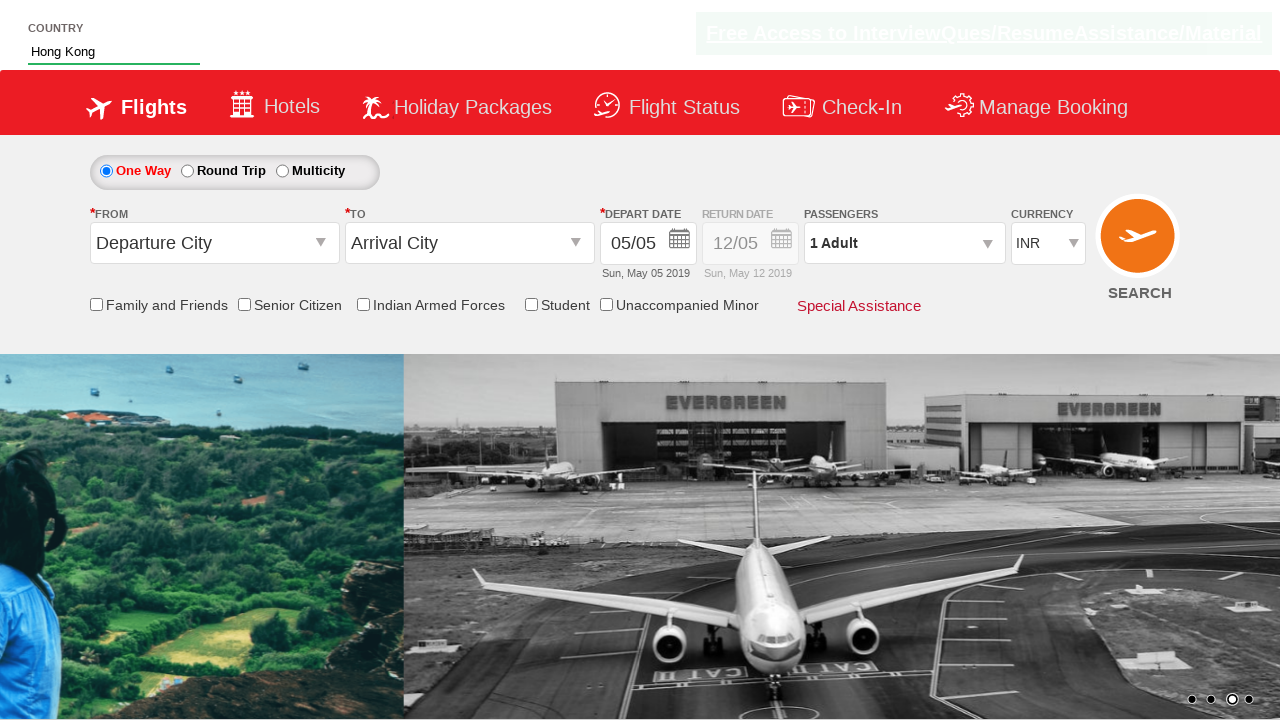